Tests browser window handling by clicking a button that opens a new child window, switching to the new window, and verifying the heading text is displayed.

Starting URL: https://demoqa.com/browser-windows

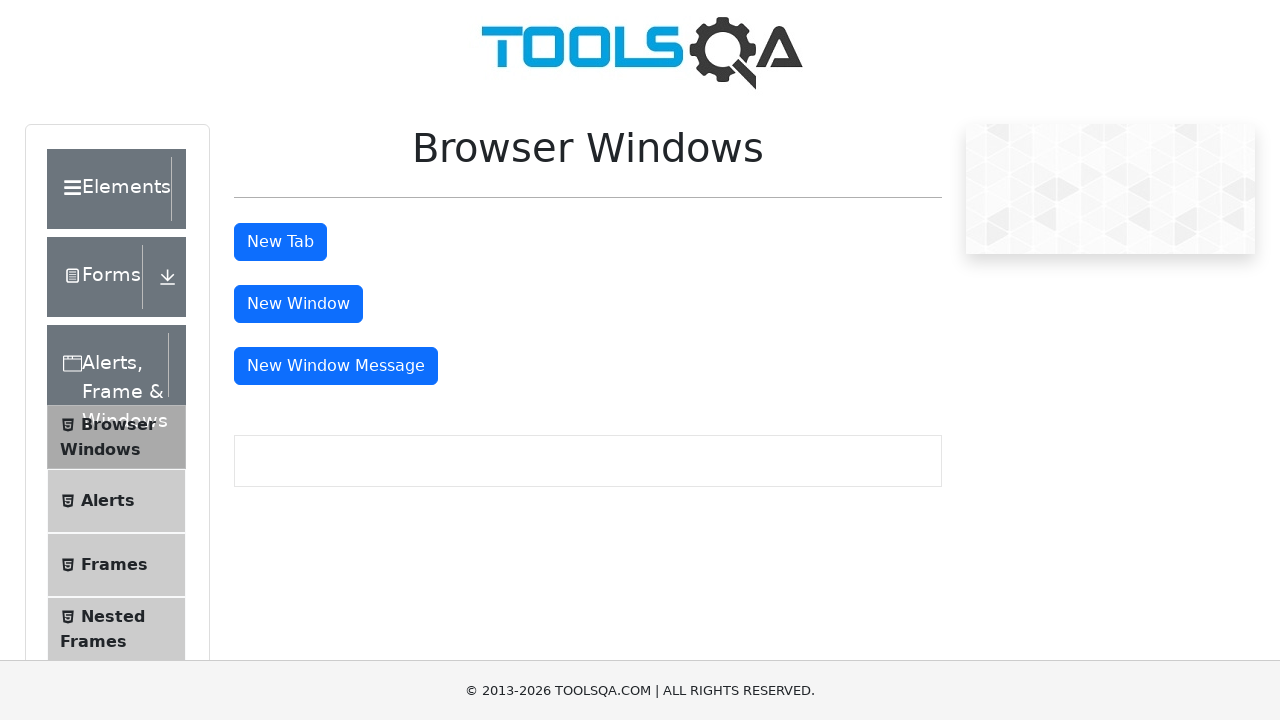

Clicked button to open new child window at (298, 304) on #windowButton
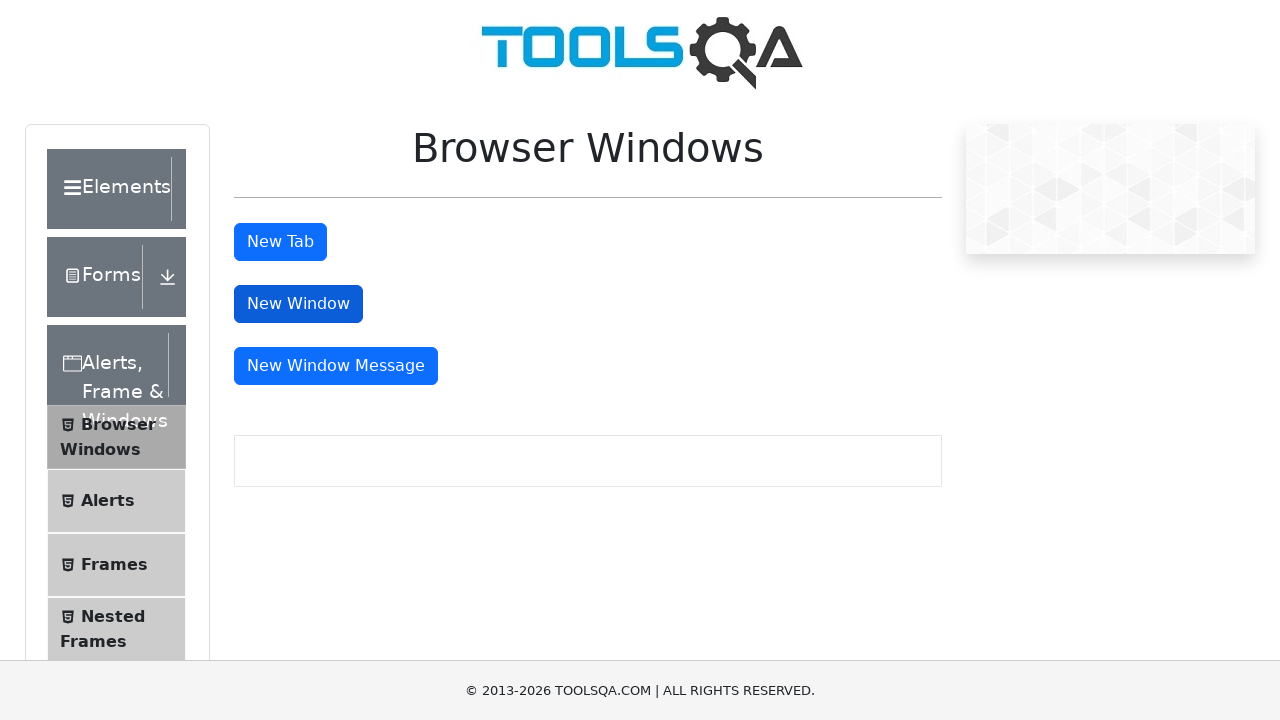

Captured new child window page object
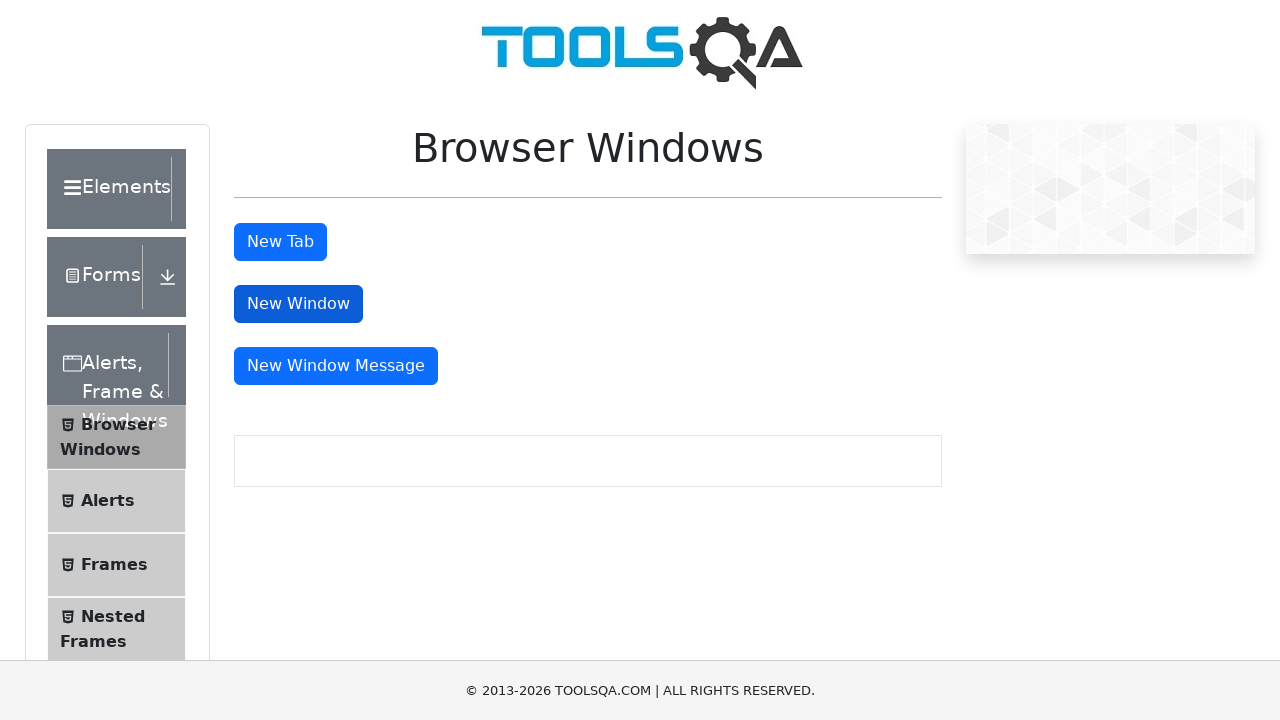

Waited for child window to fully load
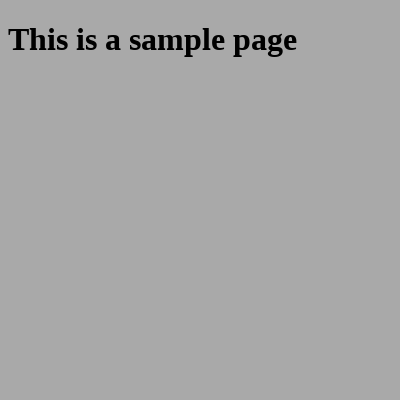

Located heading element in child window
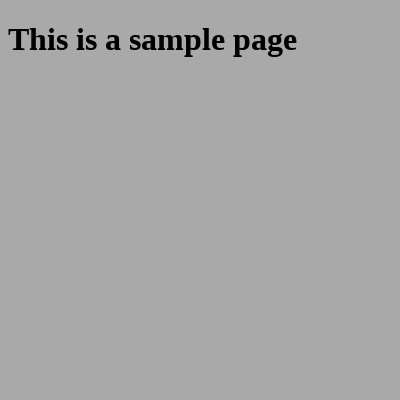

Waited for heading to become visible
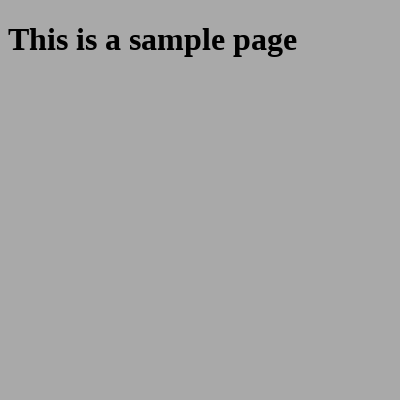

Verified heading text is 'This is a sample page'
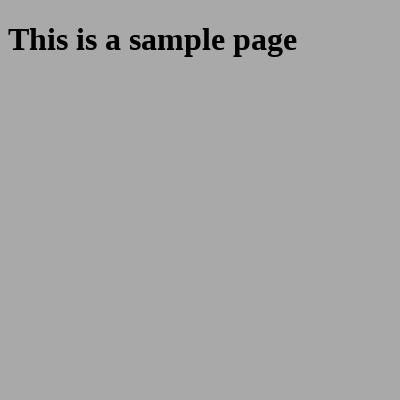

Closed child window
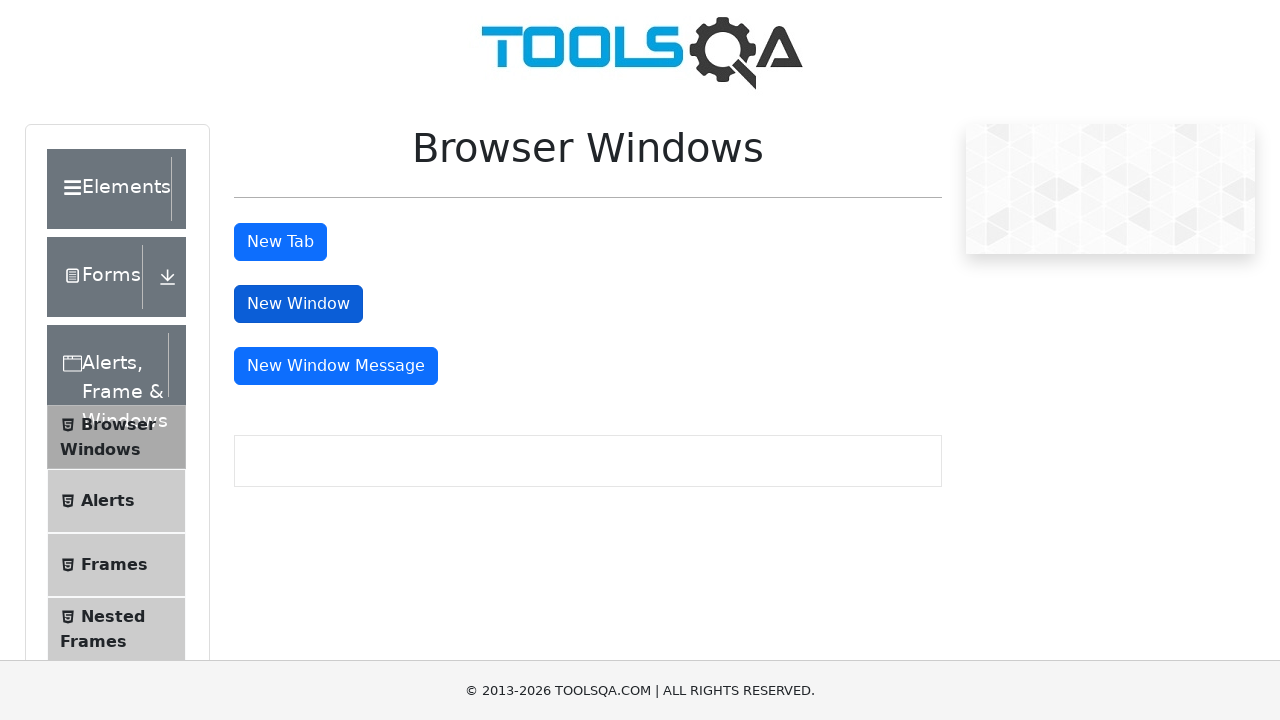

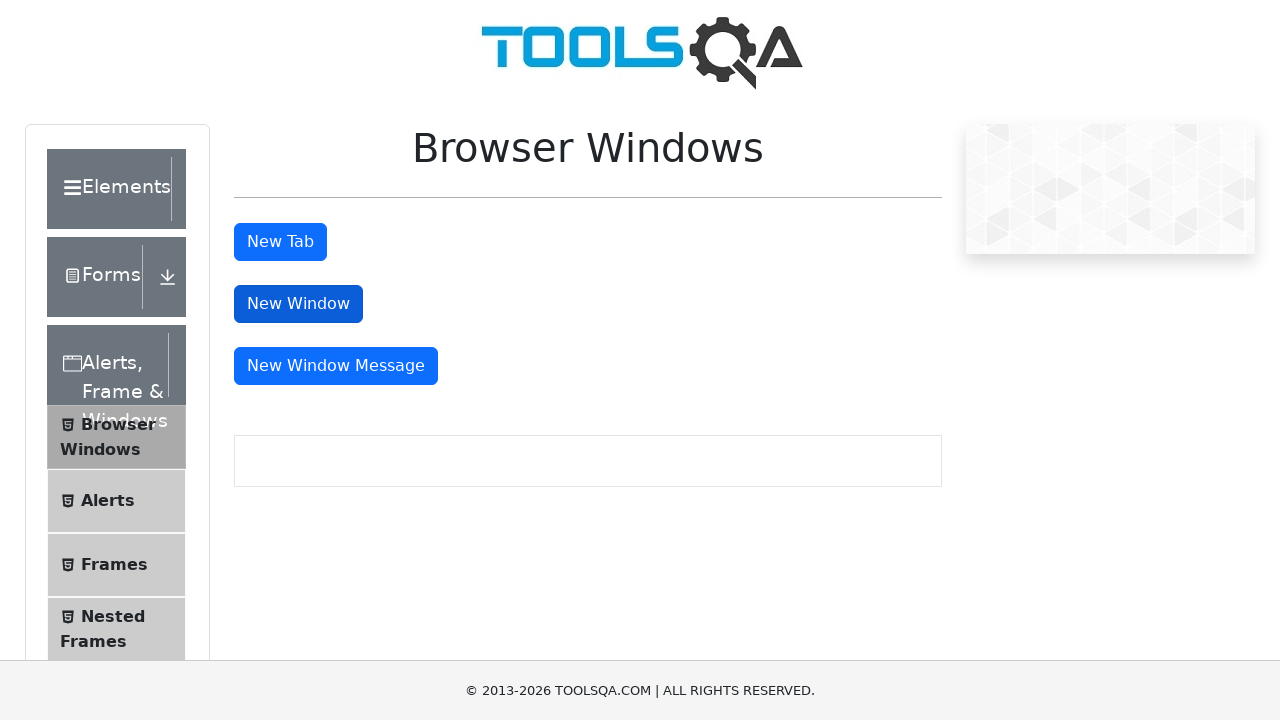